Navigates to WiseQuarter homepage, refreshes the page, and verifies the URL contains "wisequarter"

Starting URL: https://www.wisequarter.com

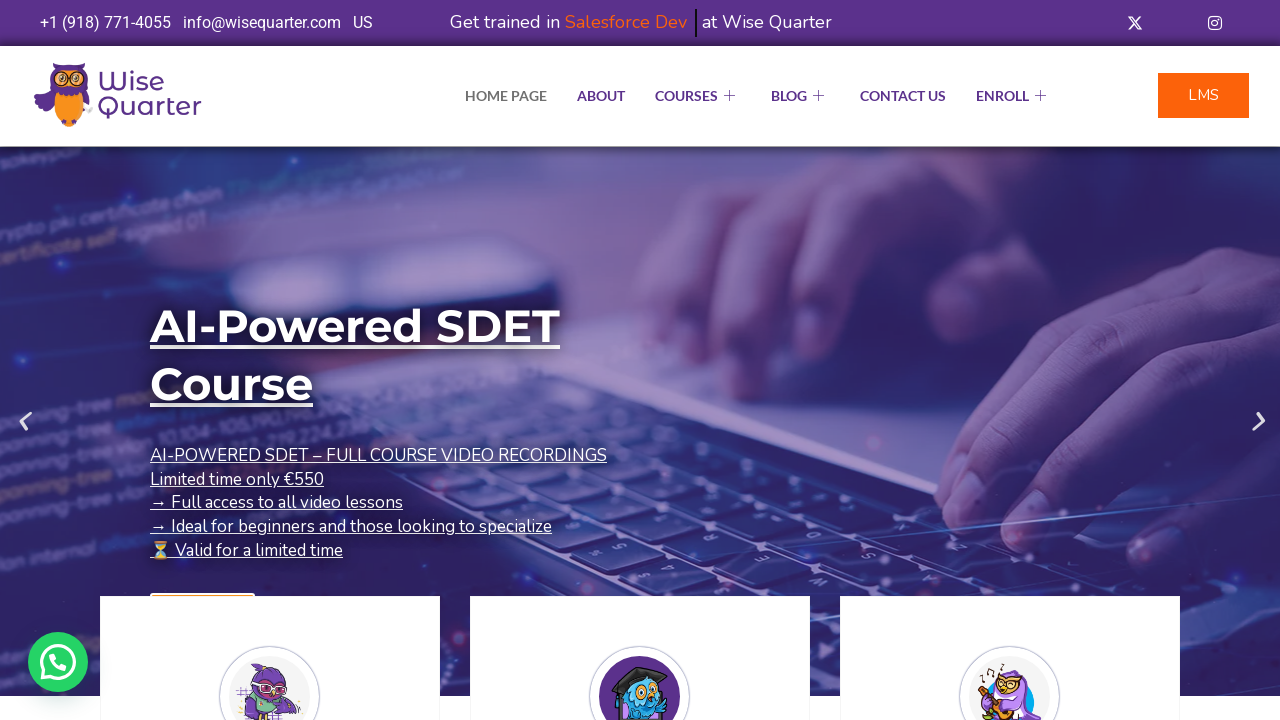

Waited for page to load - DOM content loaded
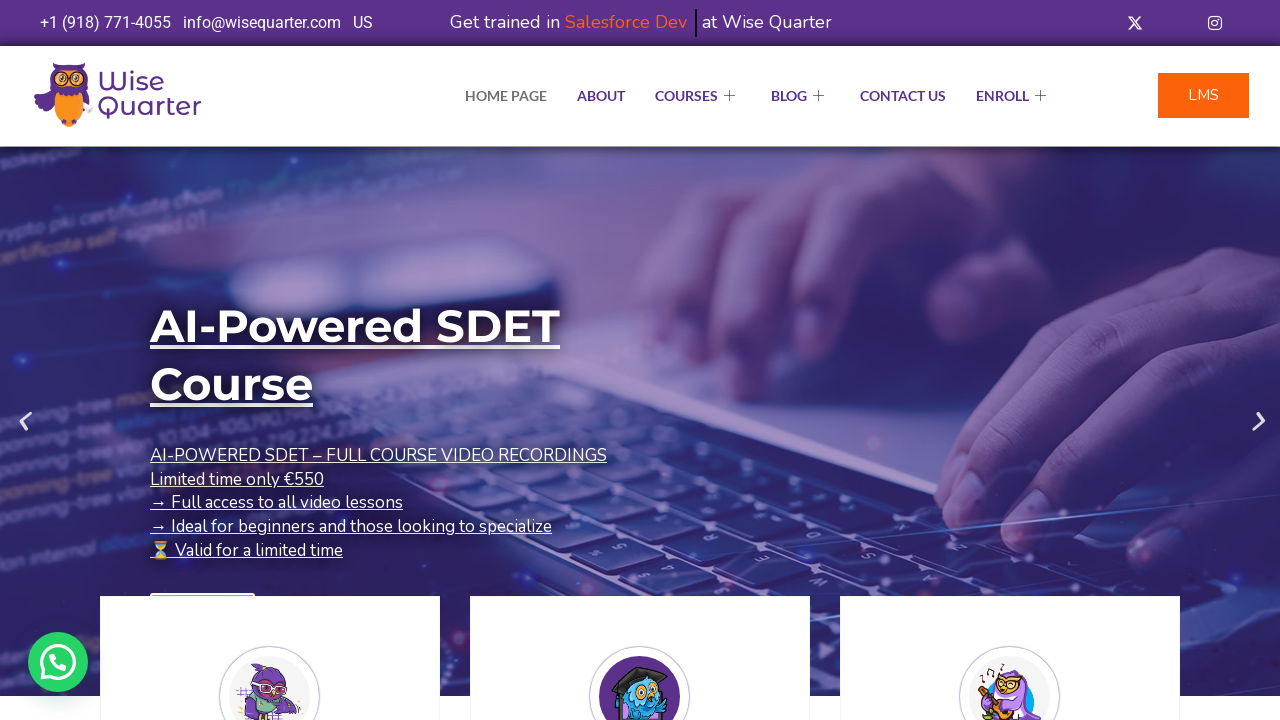

Refreshed the WiseQuarter homepage
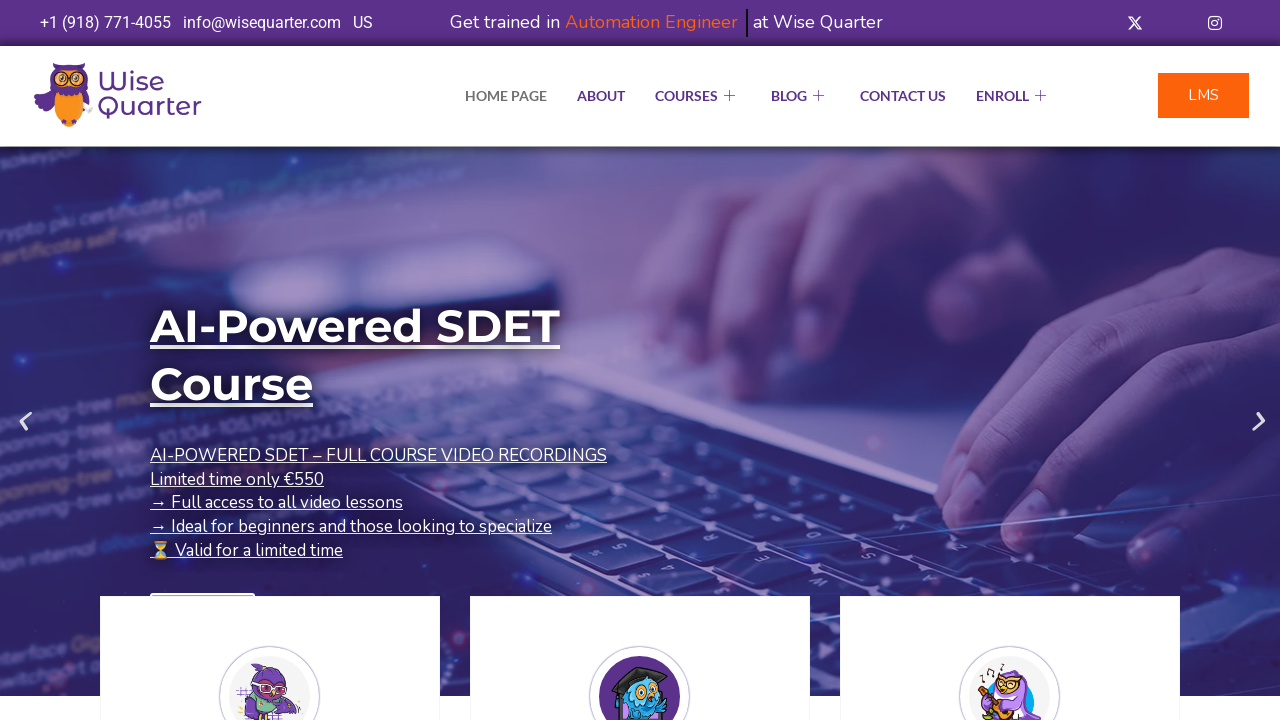

Verified URL contains 'wisequarter'
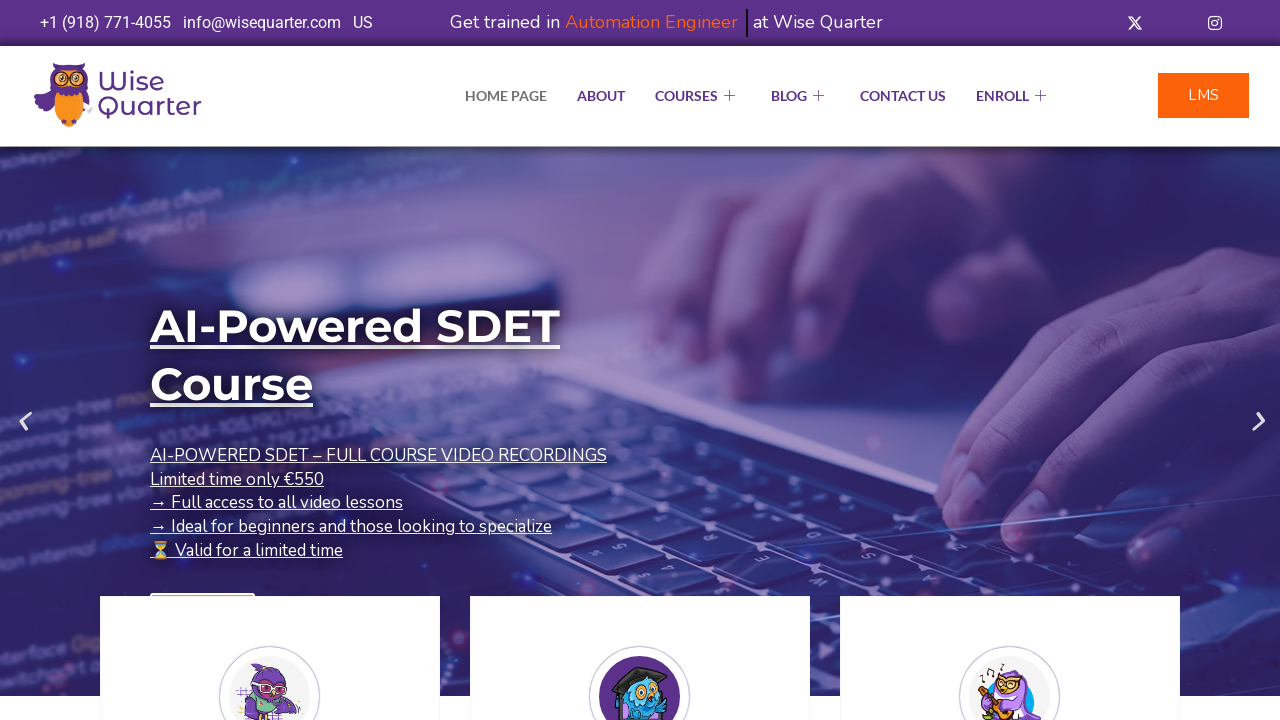

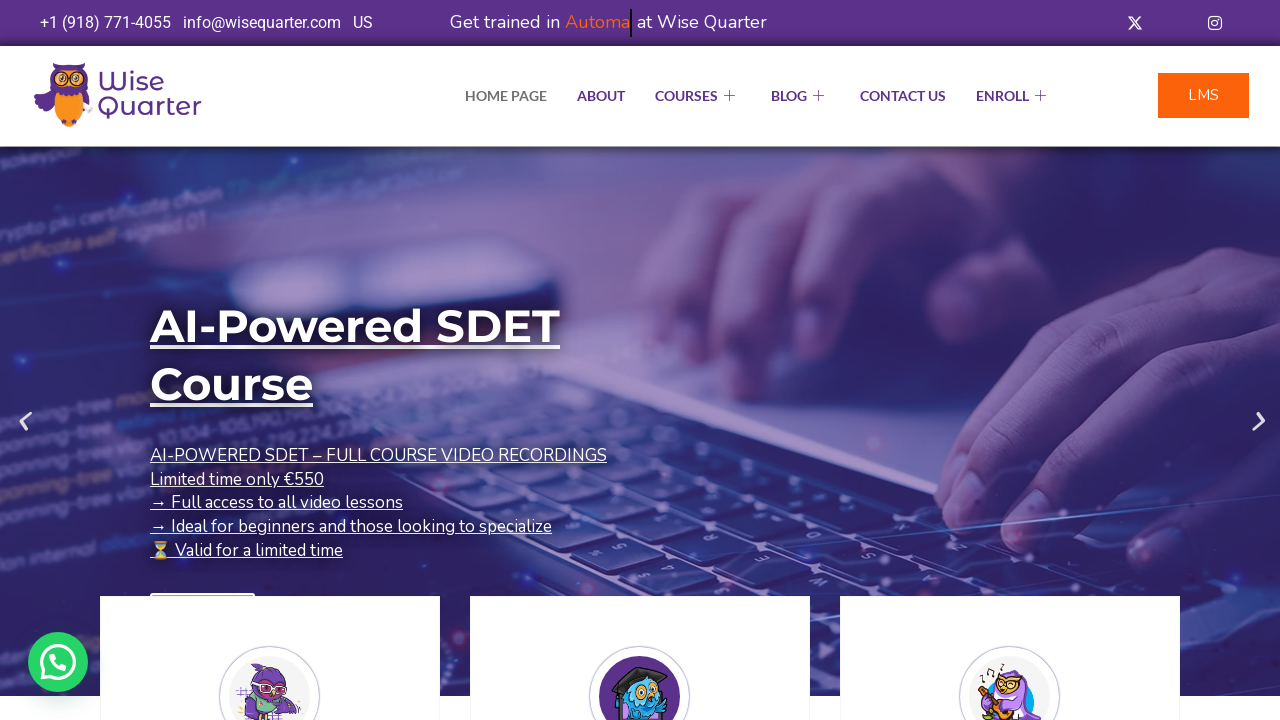